Navigates to the SpiceJet beta website and waits for the page to load, verifying the site is accessible.

Starting URL: https://beta.spicejet.com/

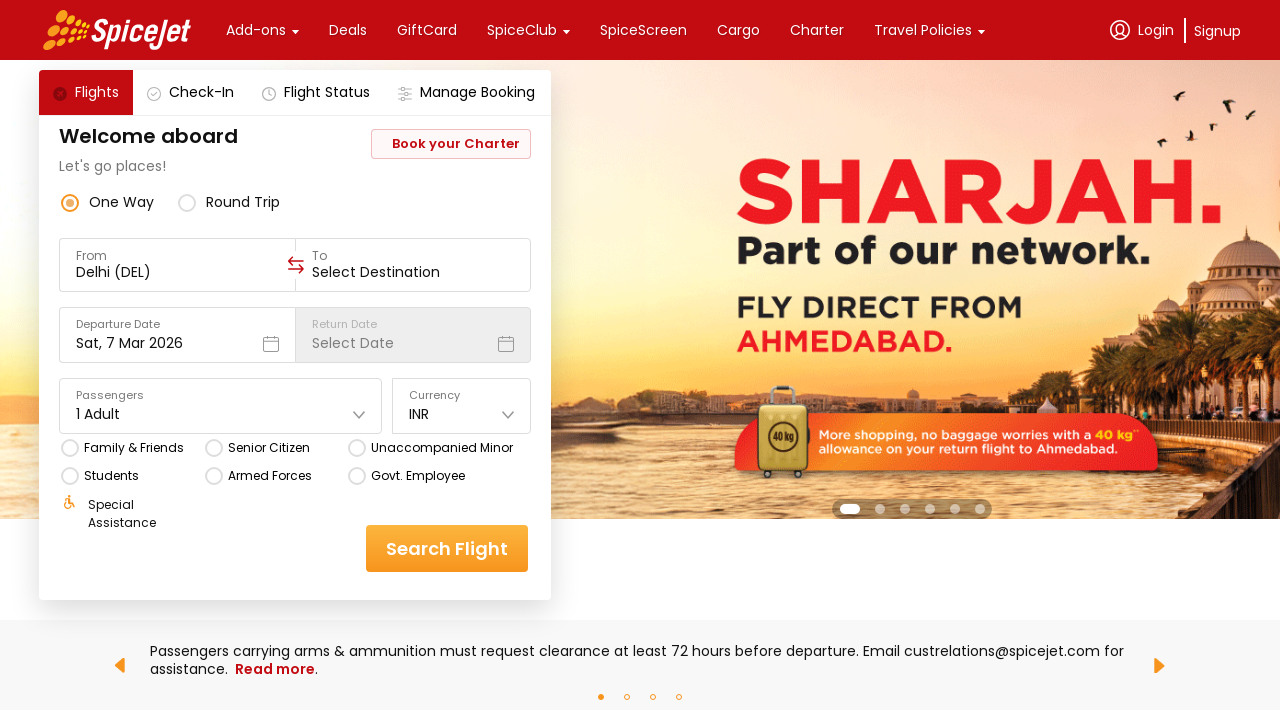

Waited for page to reach networkidle state
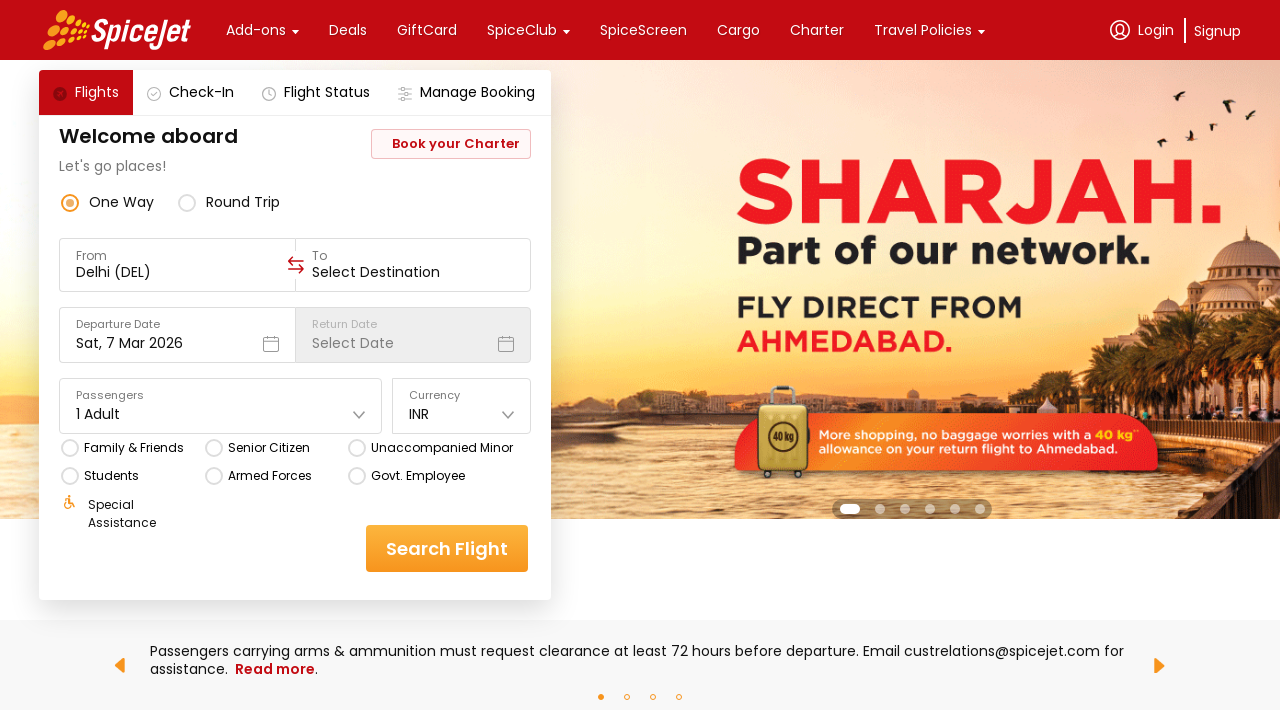

Verified body element is present on SpiceJet beta website
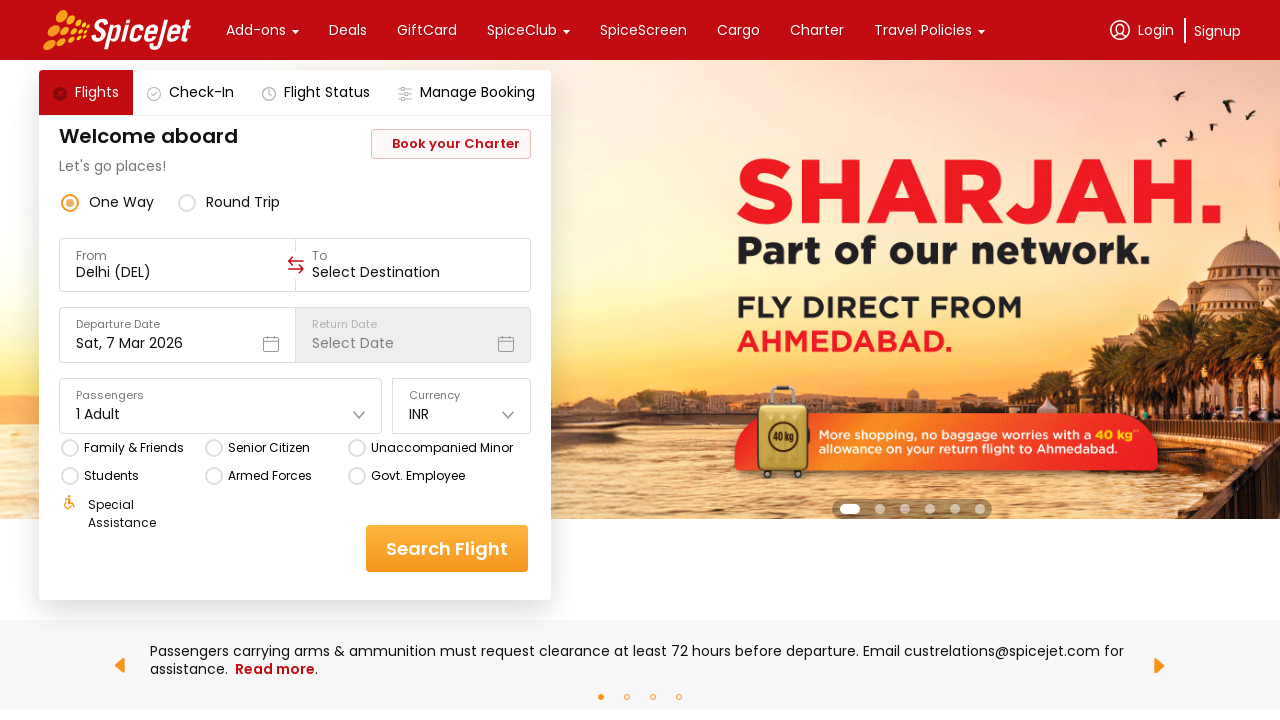

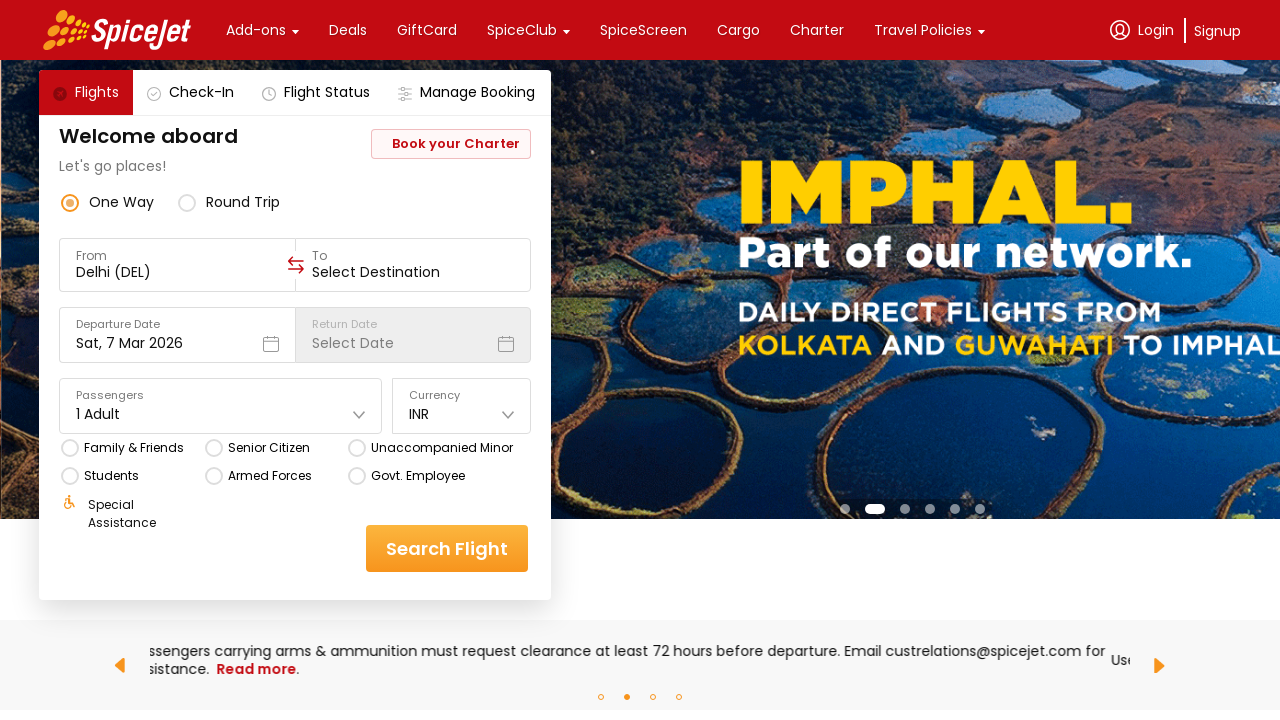